Tests basic page load and sanity check by navigating to the homepage and verifying the URL loads correctly

Starting URL: https://colab.humanbrain.in/

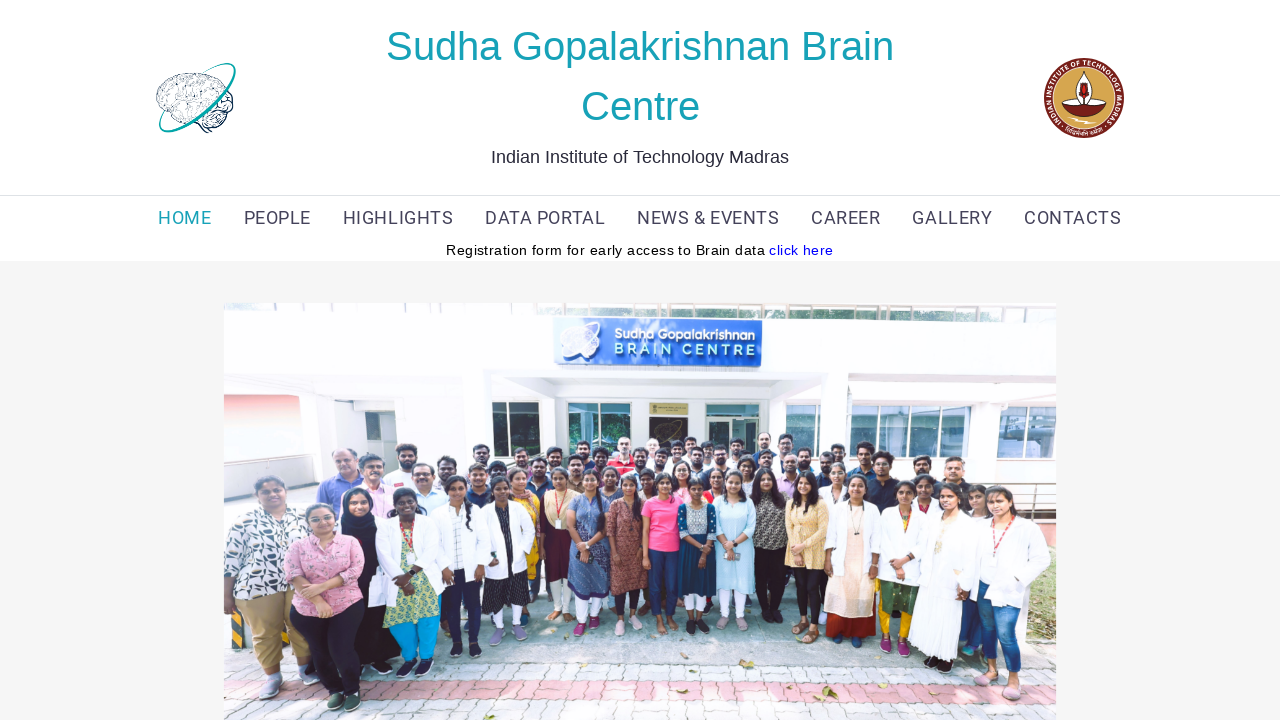

Waited for page to reach networkidle load state
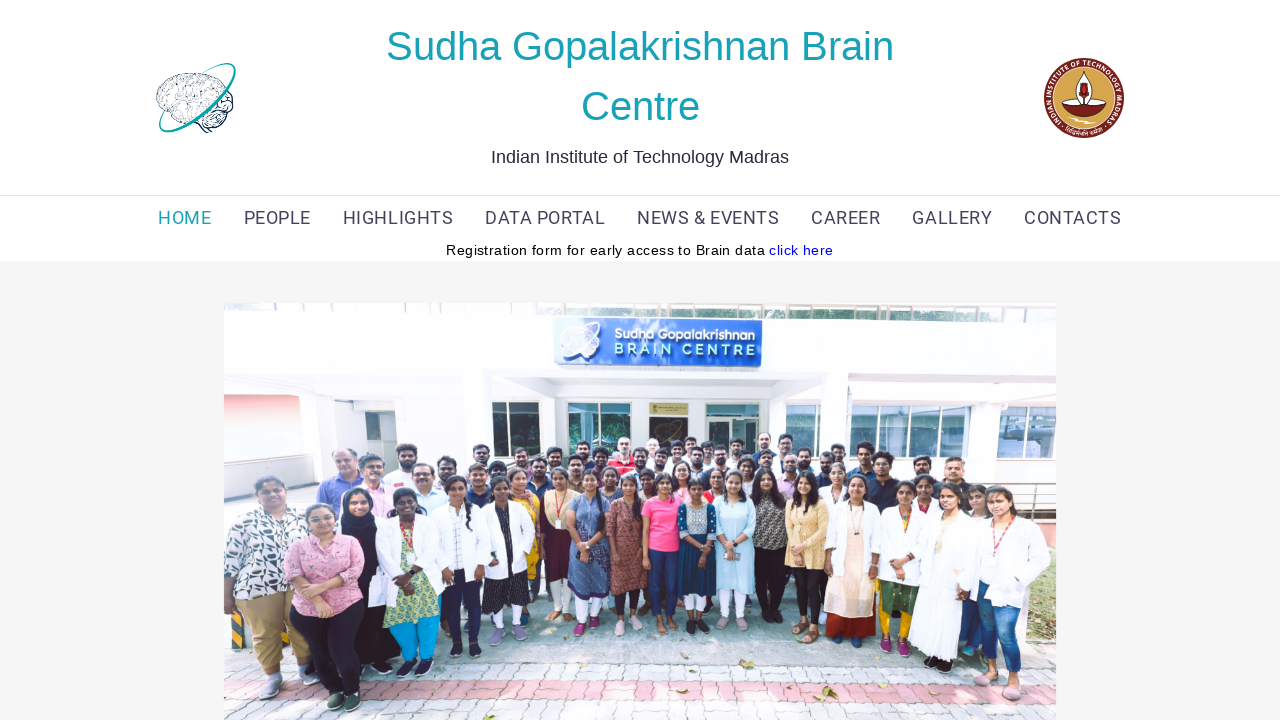

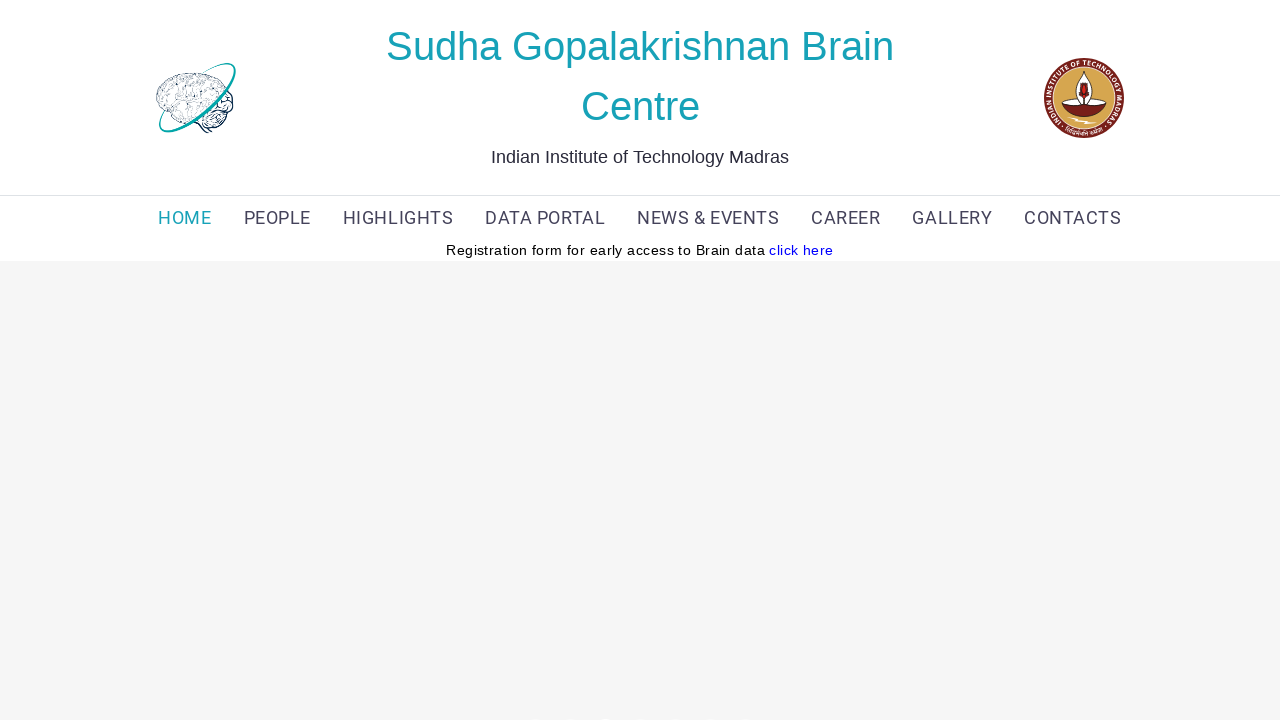